Tests clearing the complete state of all items by checking and unchecking toggle-all

Starting URL: https://demo.playwright.dev/todomvc

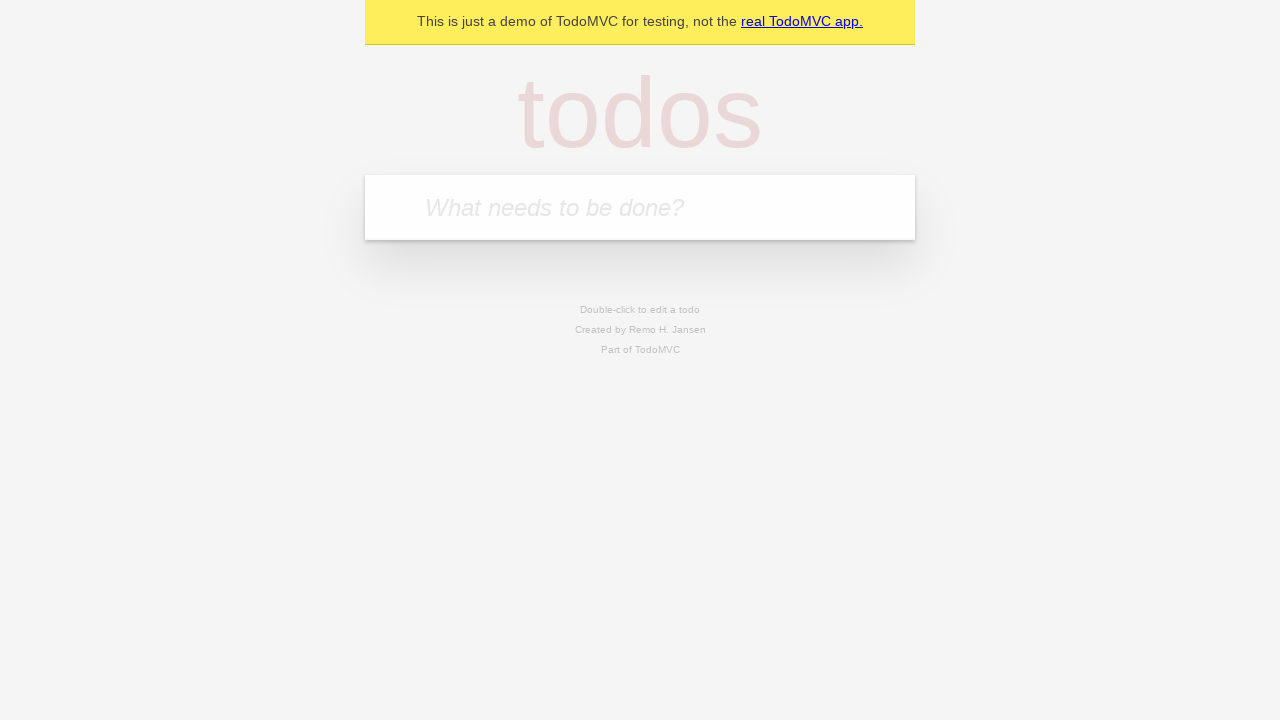

Filled new-todo input with 'buy some cheese' on .new-todo
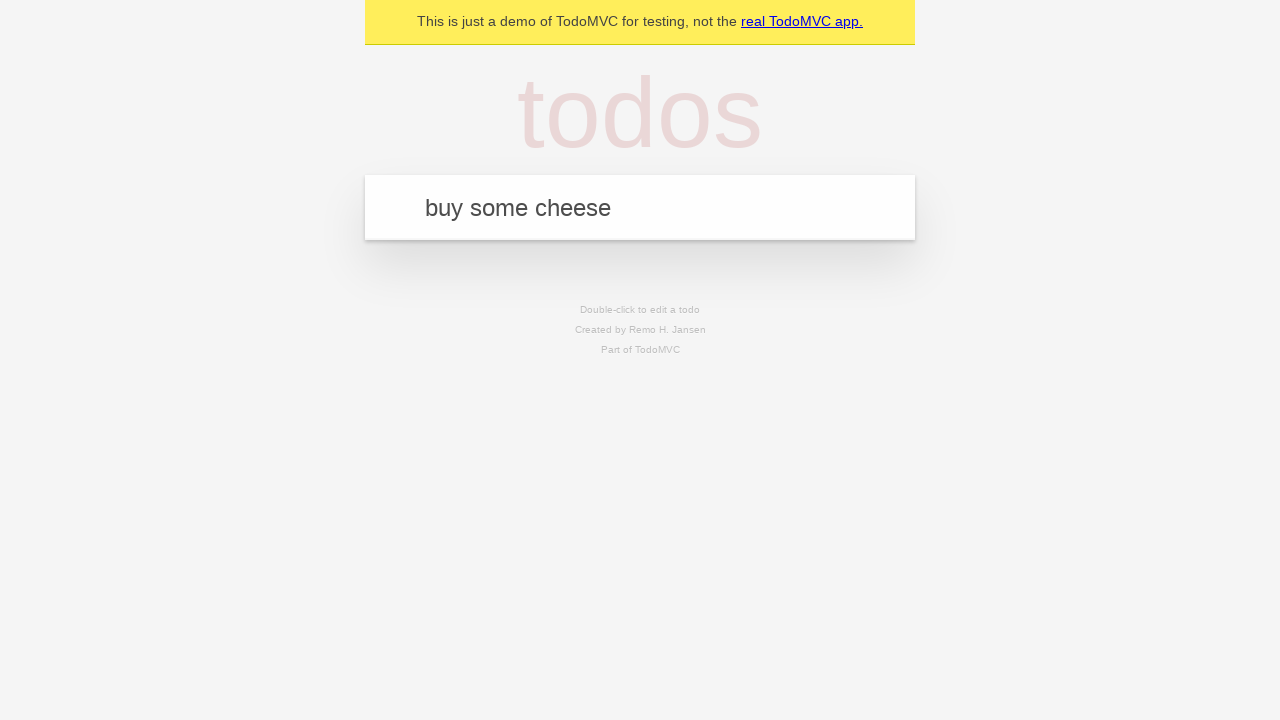

Pressed Enter to create first todo item on .new-todo
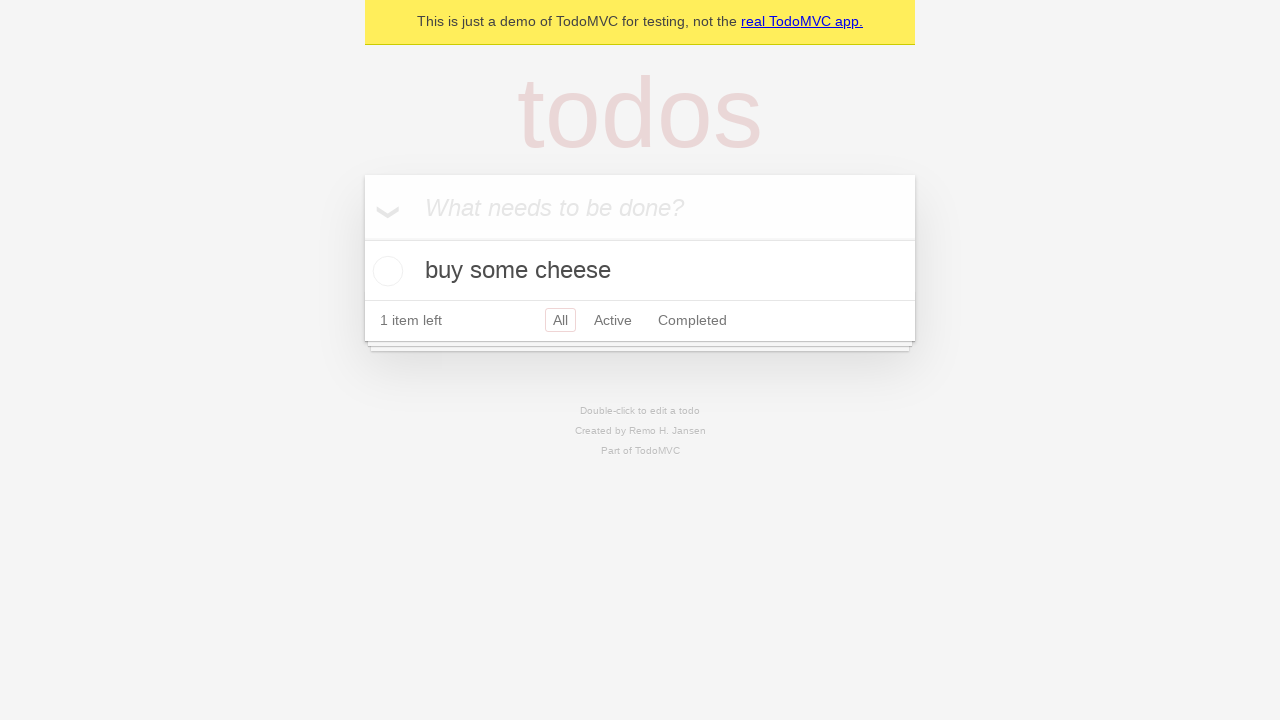

Filled new-todo input with 'feed the cat' on .new-todo
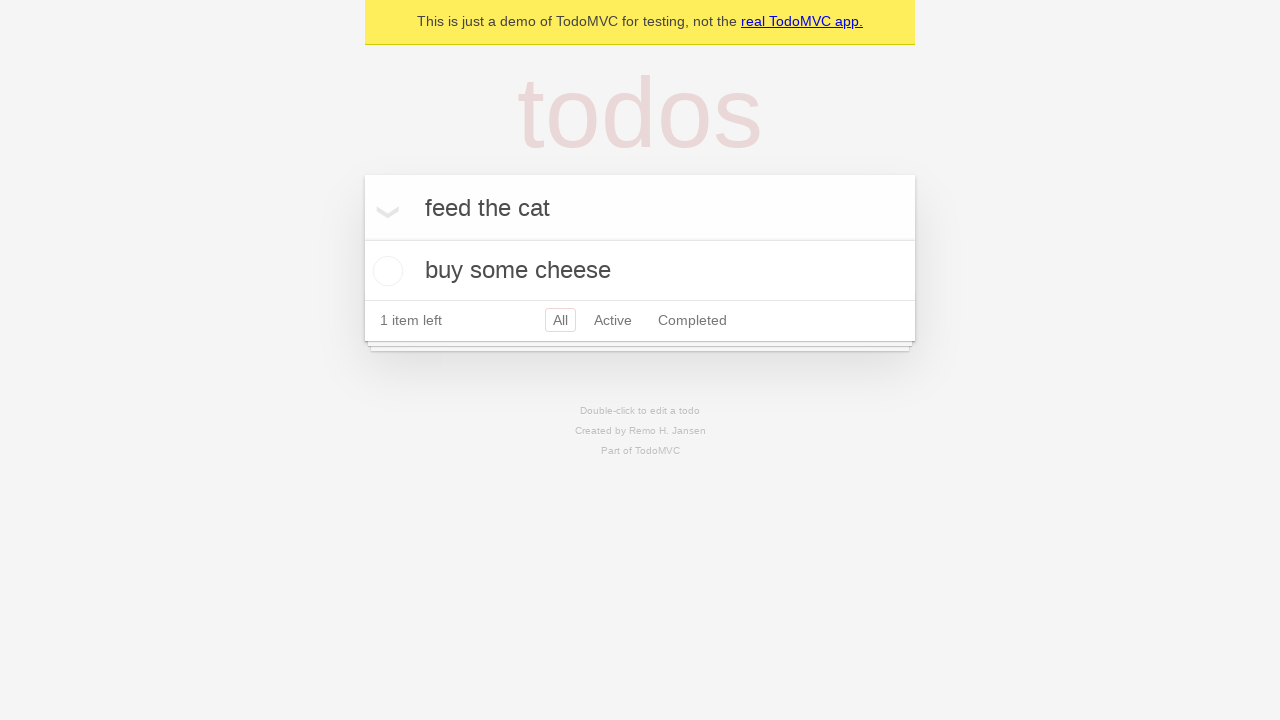

Pressed Enter to create second todo item on .new-todo
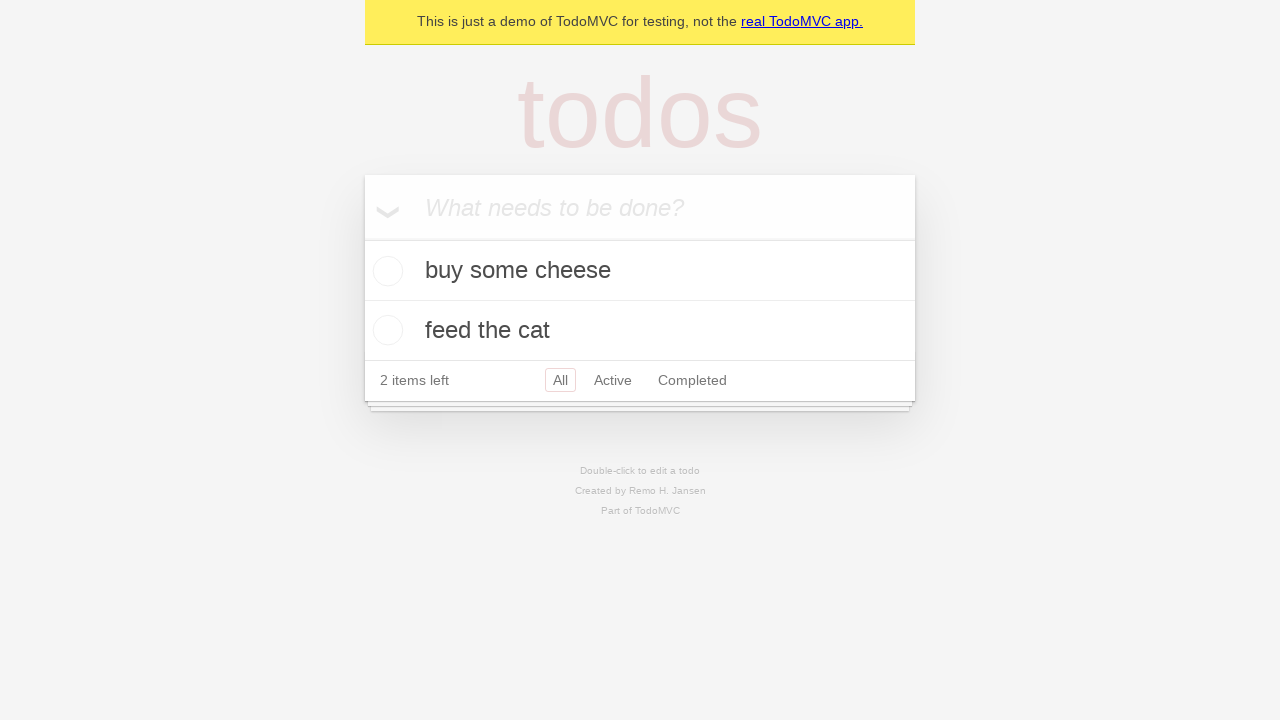

Filled new-todo input with 'book a doctors appointment' on .new-todo
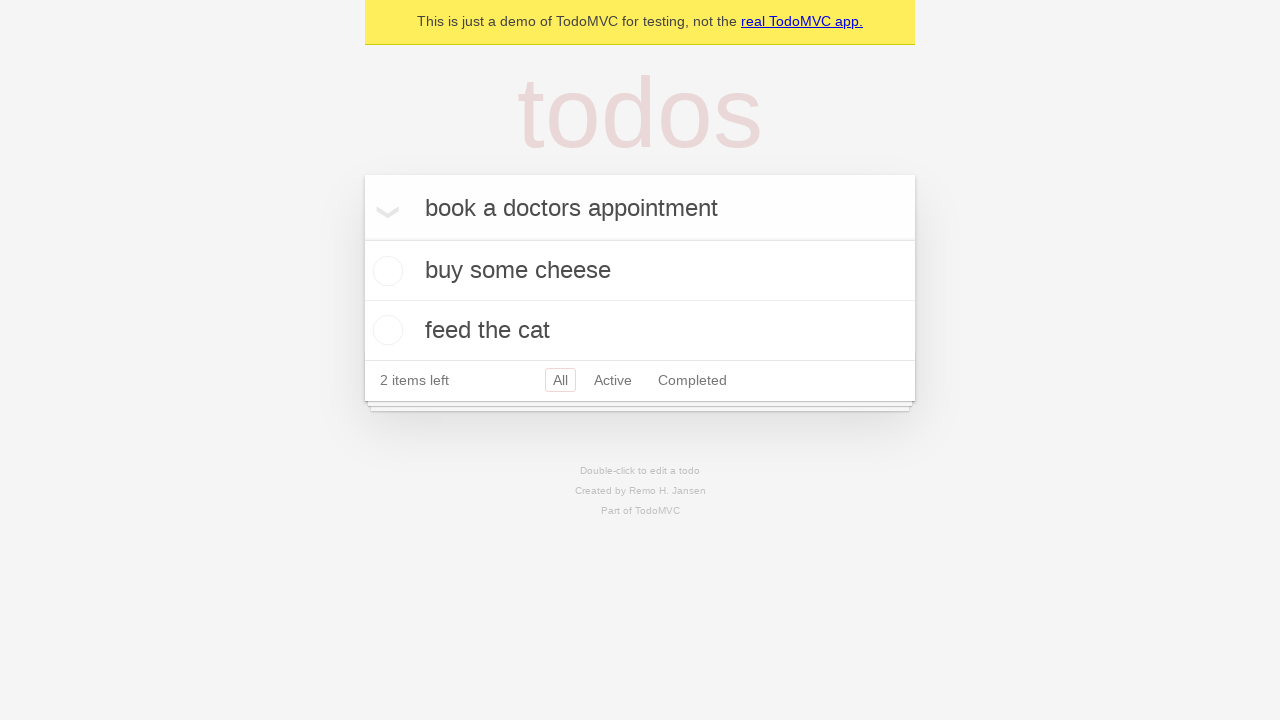

Pressed Enter to create third todo item on .new-todo
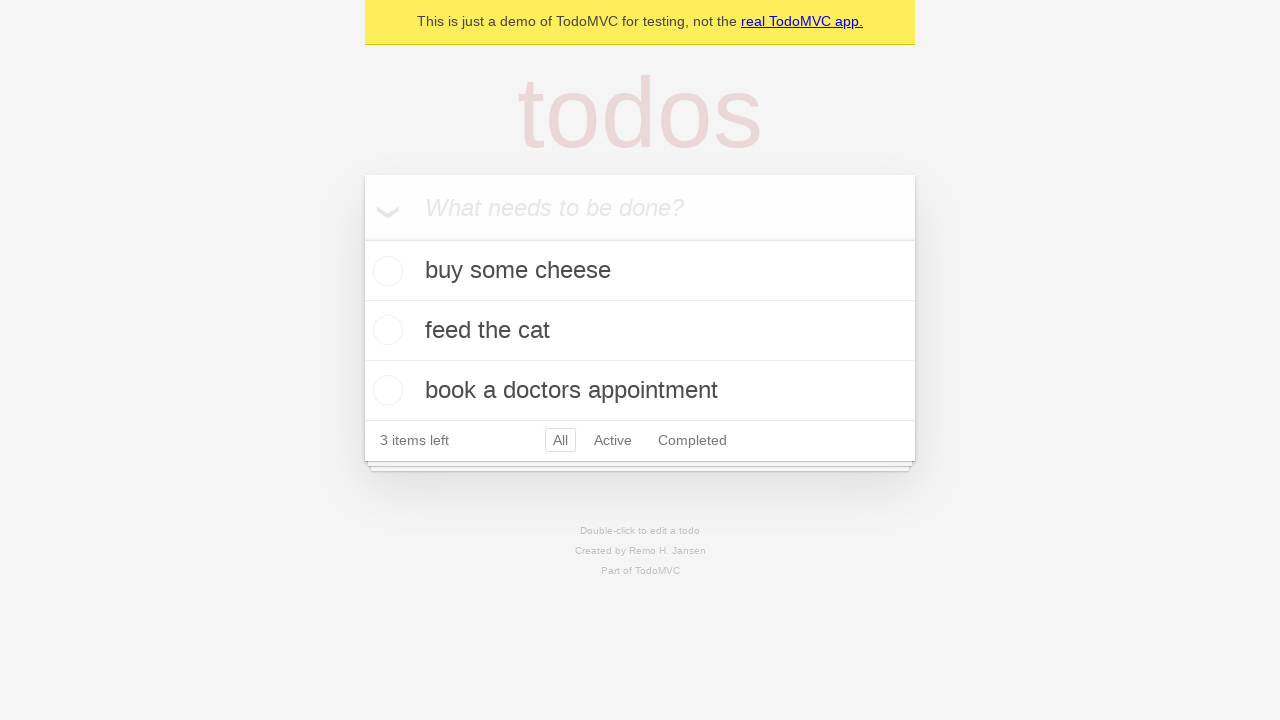

Checked toggle-all to mark all items as complete at (362, 238) on .toggle-all
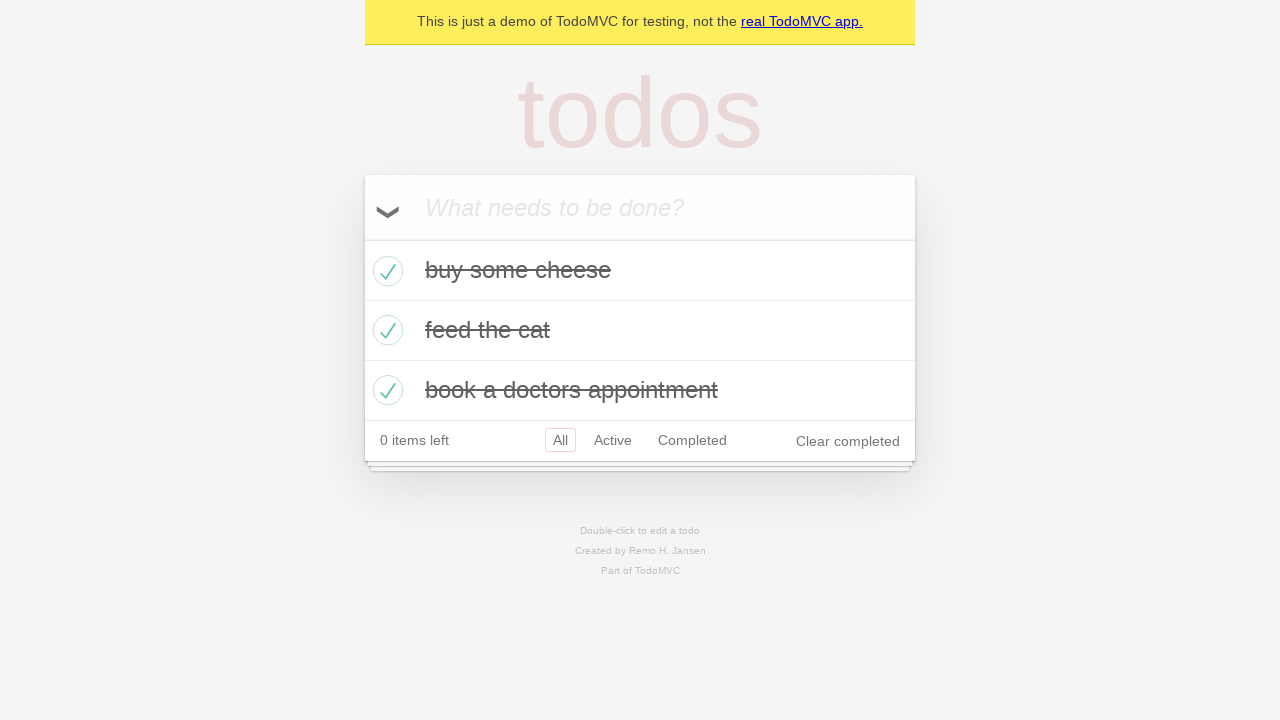

Unchecked toggle-all to mark all items as incomplete at (362, 238) on .toggle-all
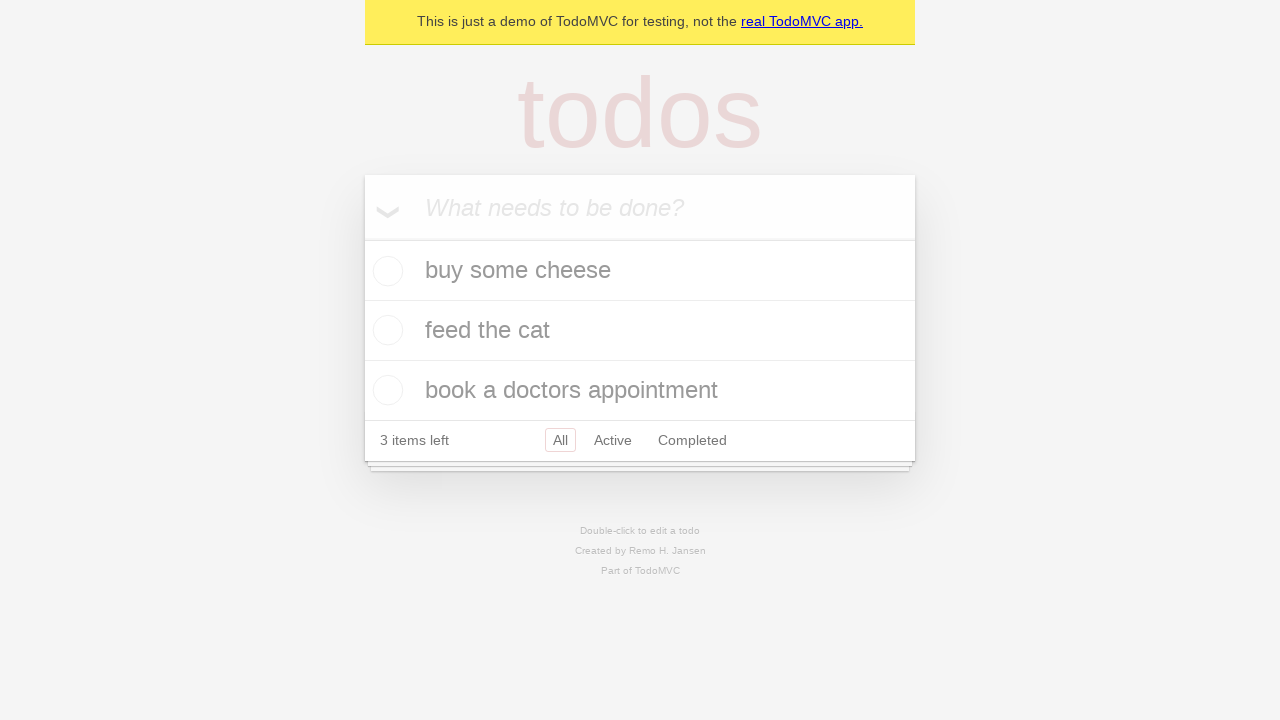

Verified that all todo items no longer have completed class
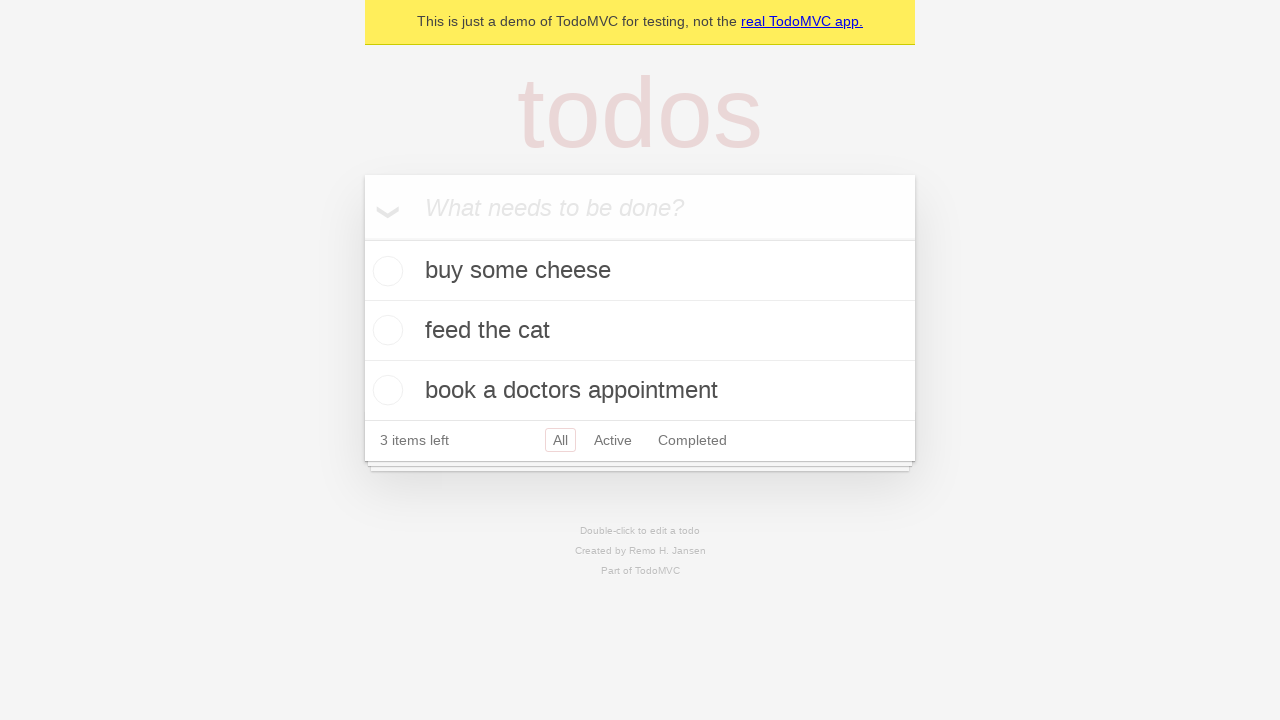

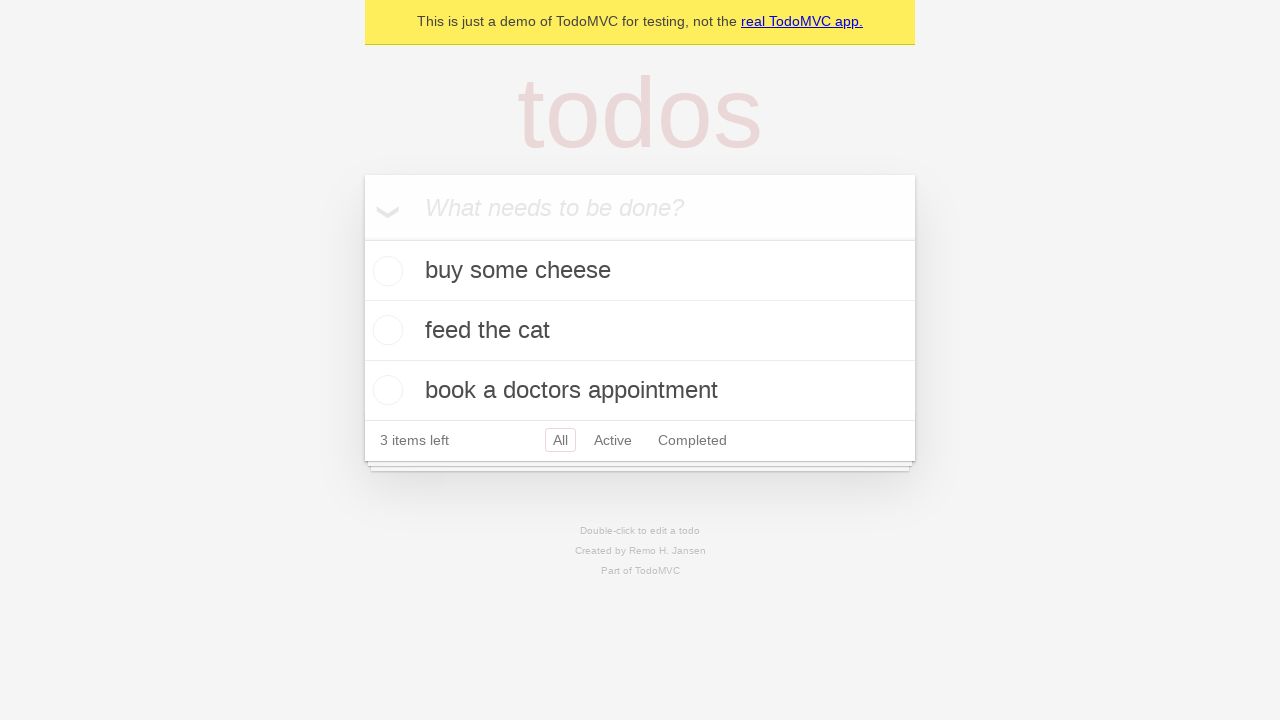